Tests an e-commerce grocery shopping flow by adding specific items (Cucumber, Broccoli, Beetroot) to cart, proceeding to checkout, and applying a promo code to verify discount functionality.

Starting URL: https://rahulshettyacademy.com/seleniumPractise/

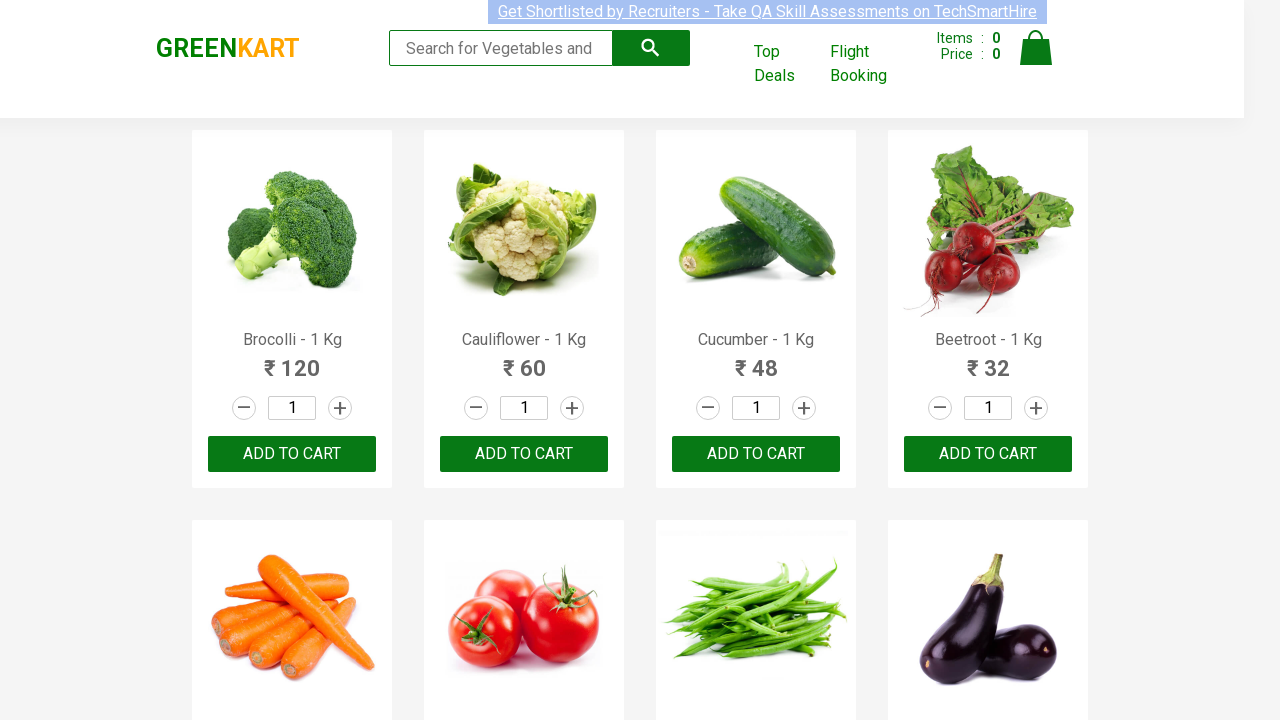

Waited for product names to load on the page
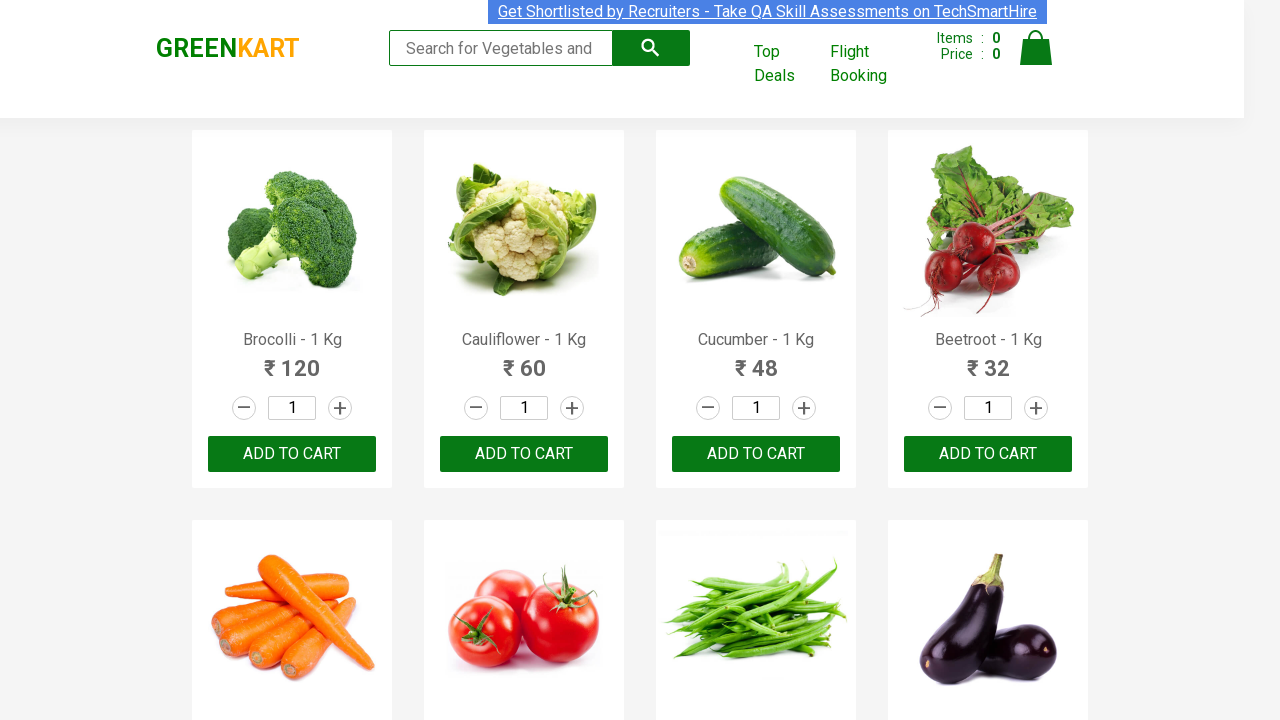

Retrieved all product name elements from the page
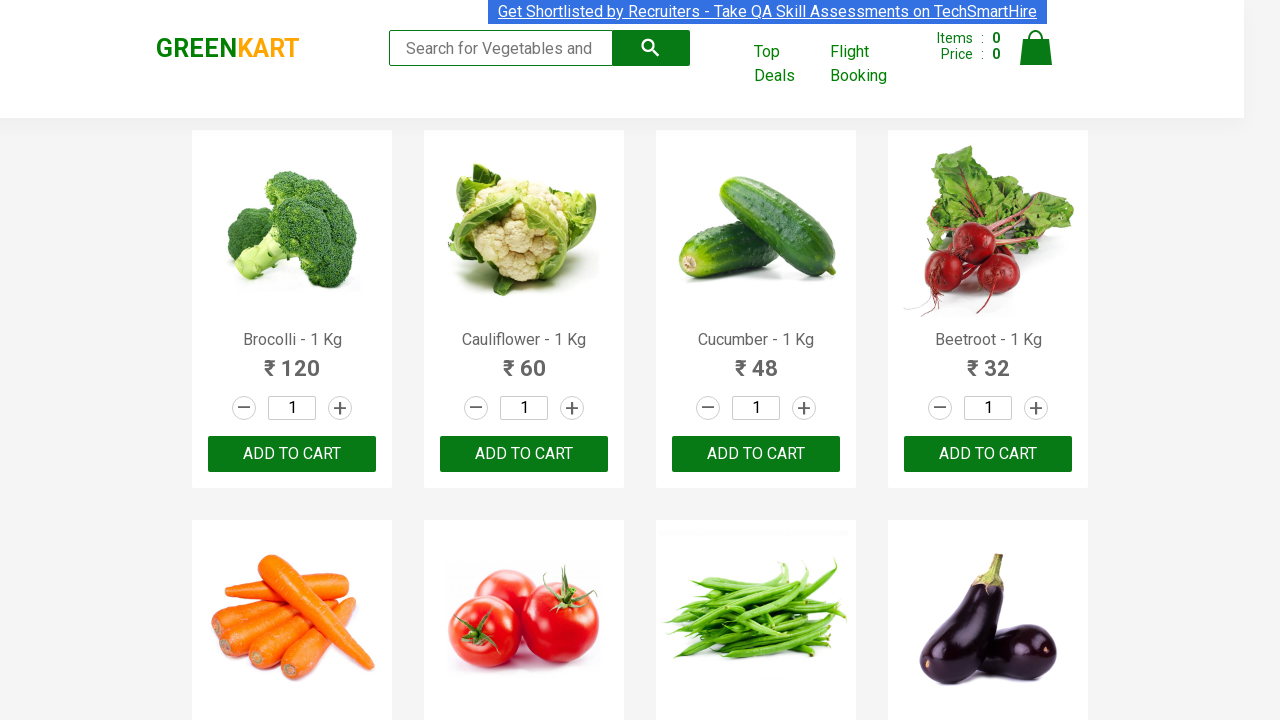

Added Brocolli to cart at (292, 454) on xpath=//div[@class='product-action']/button >> nth=0
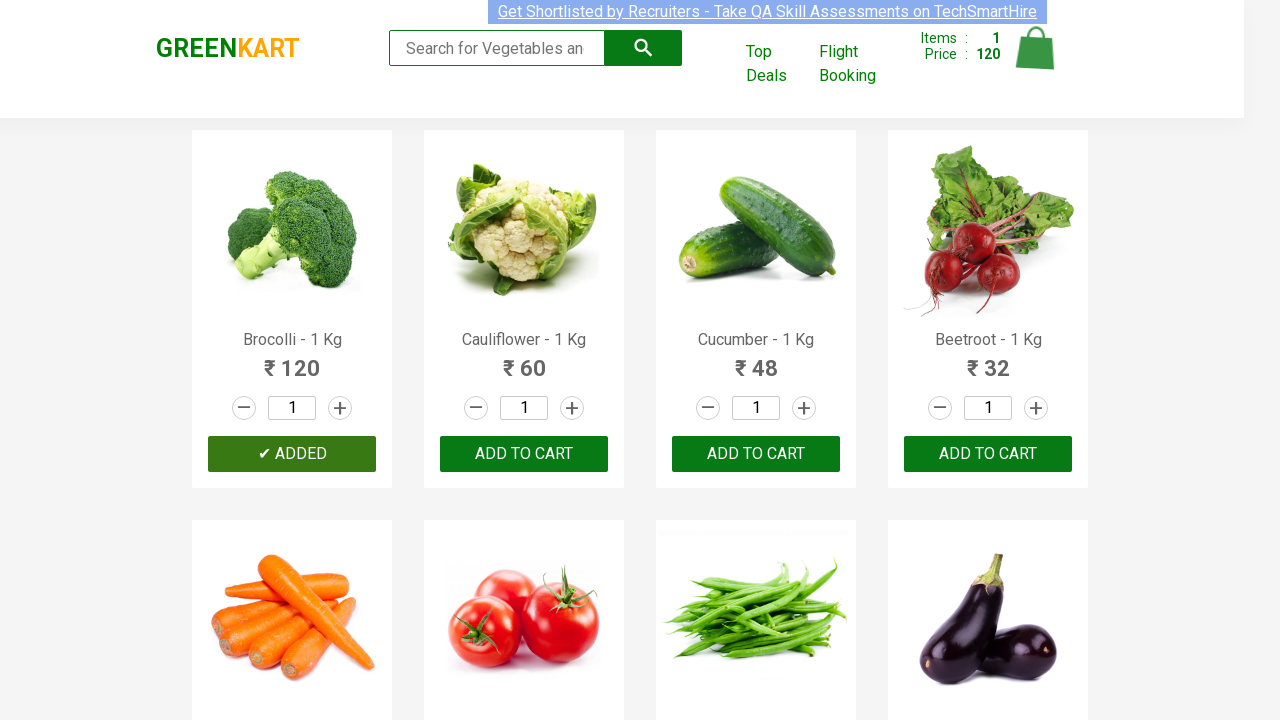

Added Cucumber to cart at (756, 454) on xpath=//div[@class='product-action']/button >> nth=2
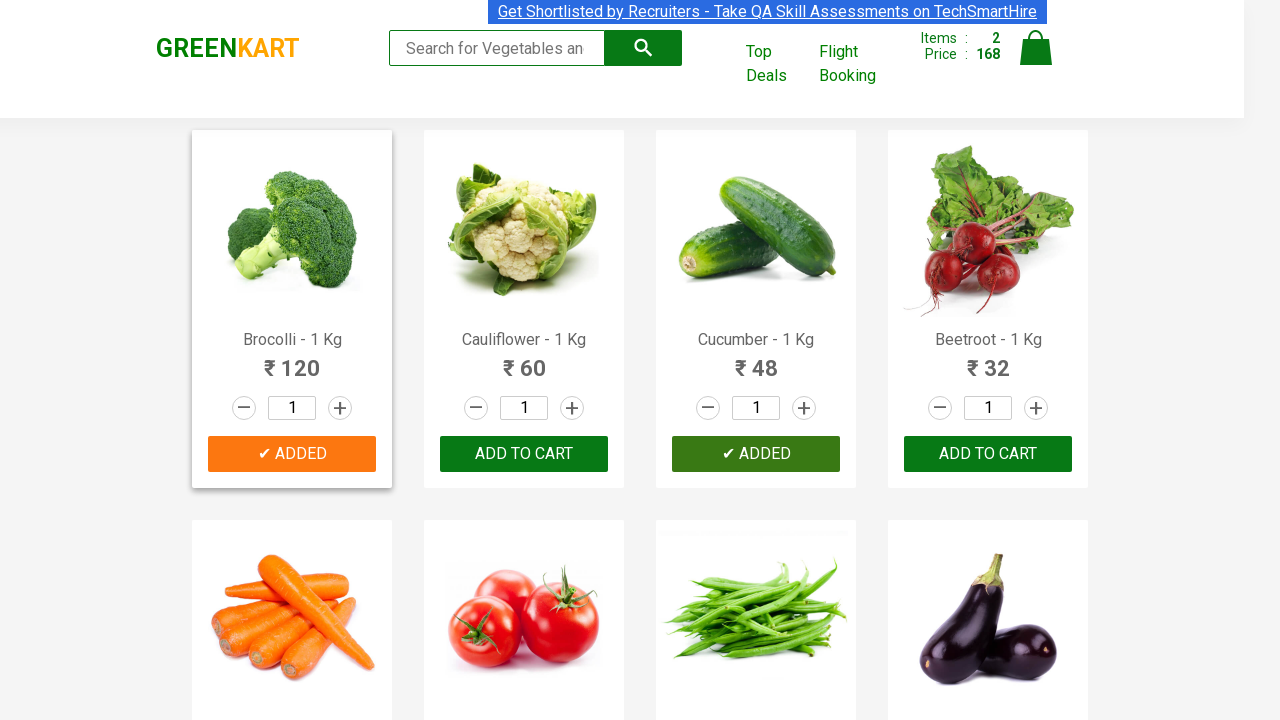

Added Beetroot to cart at (988, 454) on xpath=//div[@class='product-action']/button >> nth=3
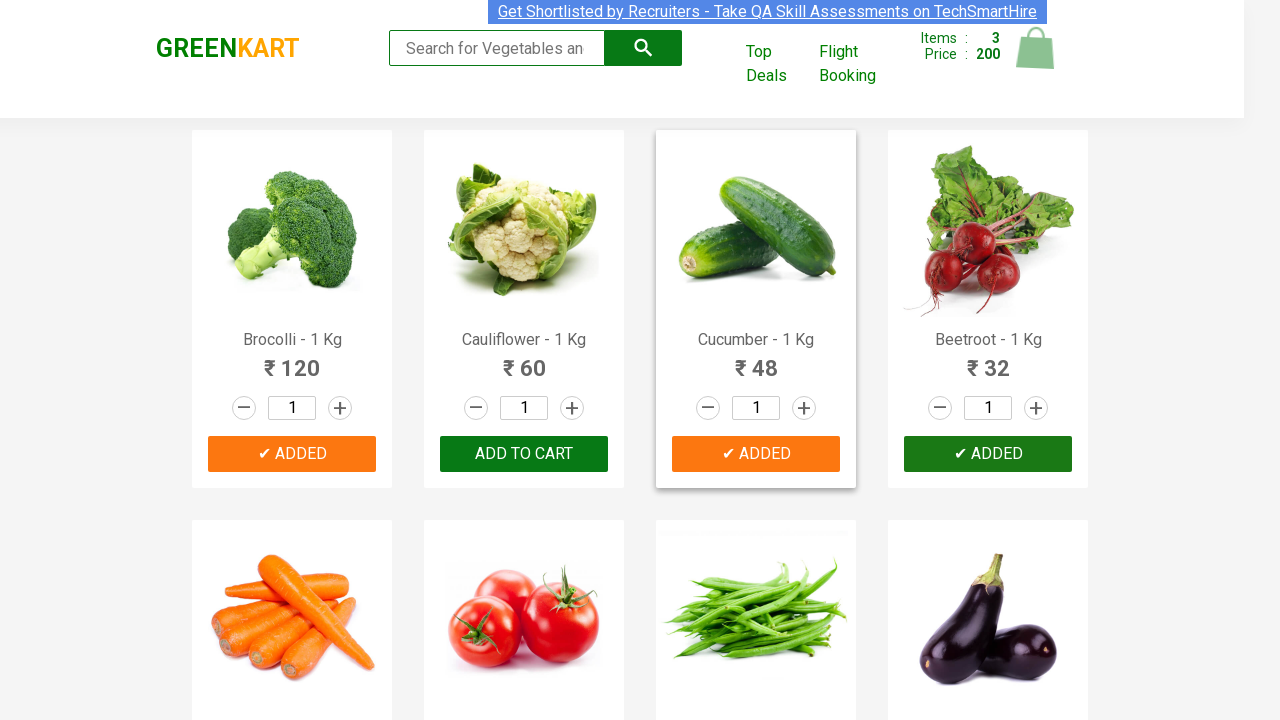

Clicked on cart icon to view cart at (1036, 48) on img[alt='Cart']
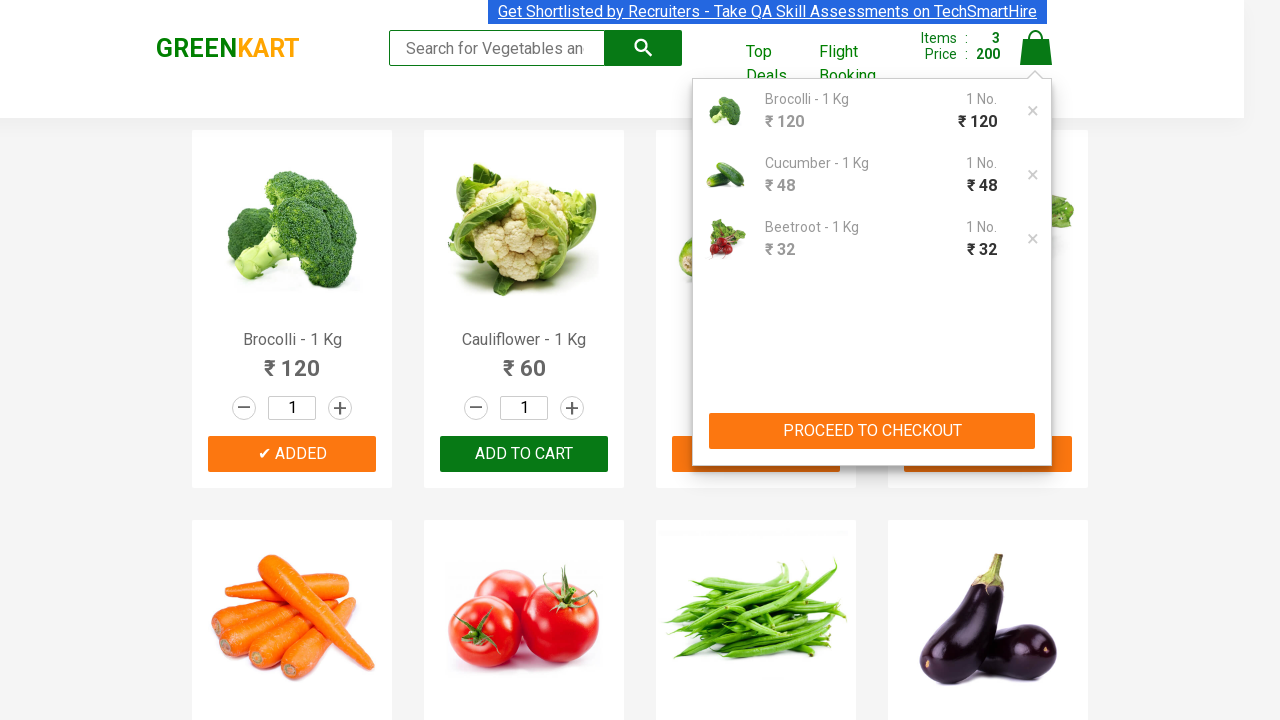

Clicked PROCEED TO CHECKOUT button at (872, 431) on xpath=//button[contains(text(),'PROCEED TO CHECKOUT')]
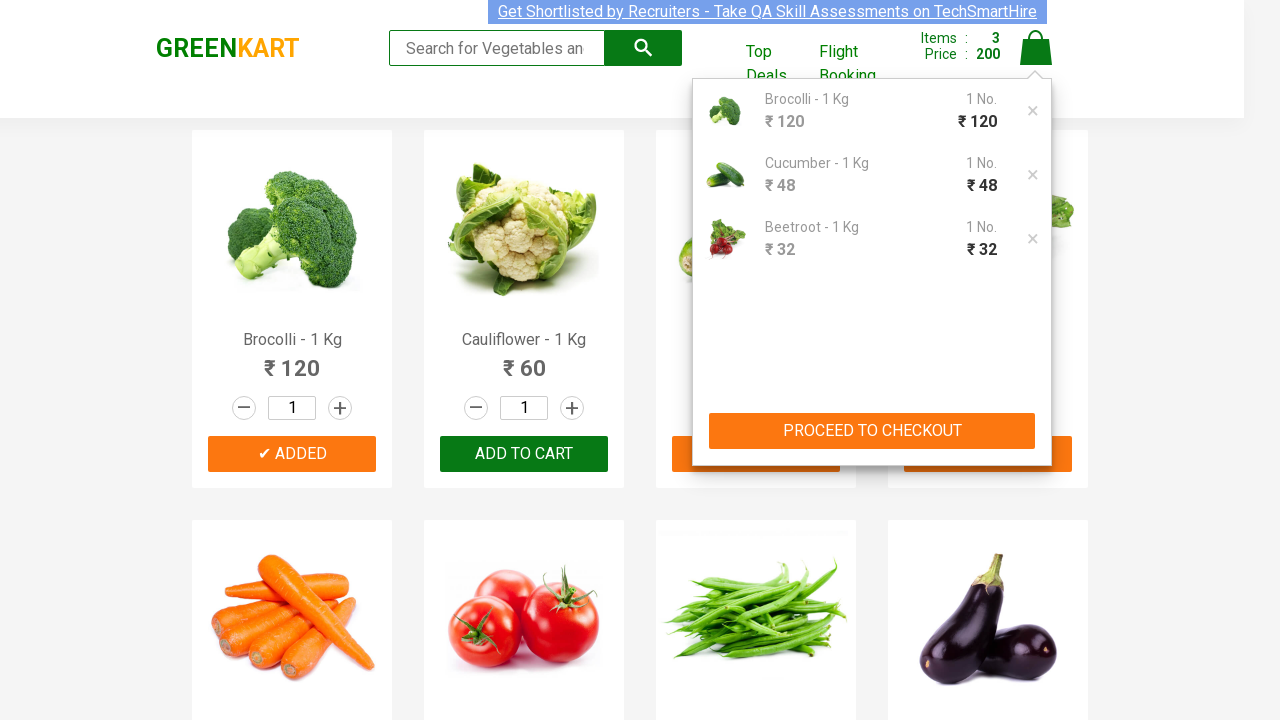

Promo code input field became visible
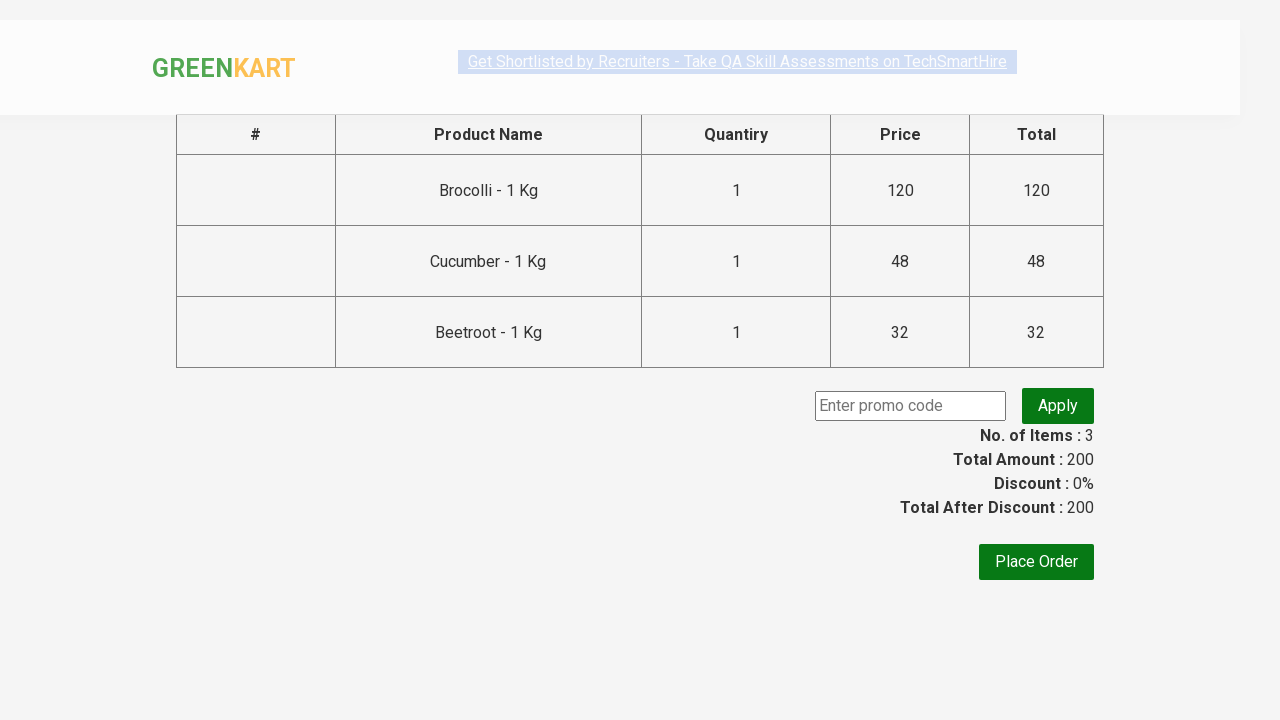

Entered promo code 'rahulshettyacademy' in the input field on input.promoCode
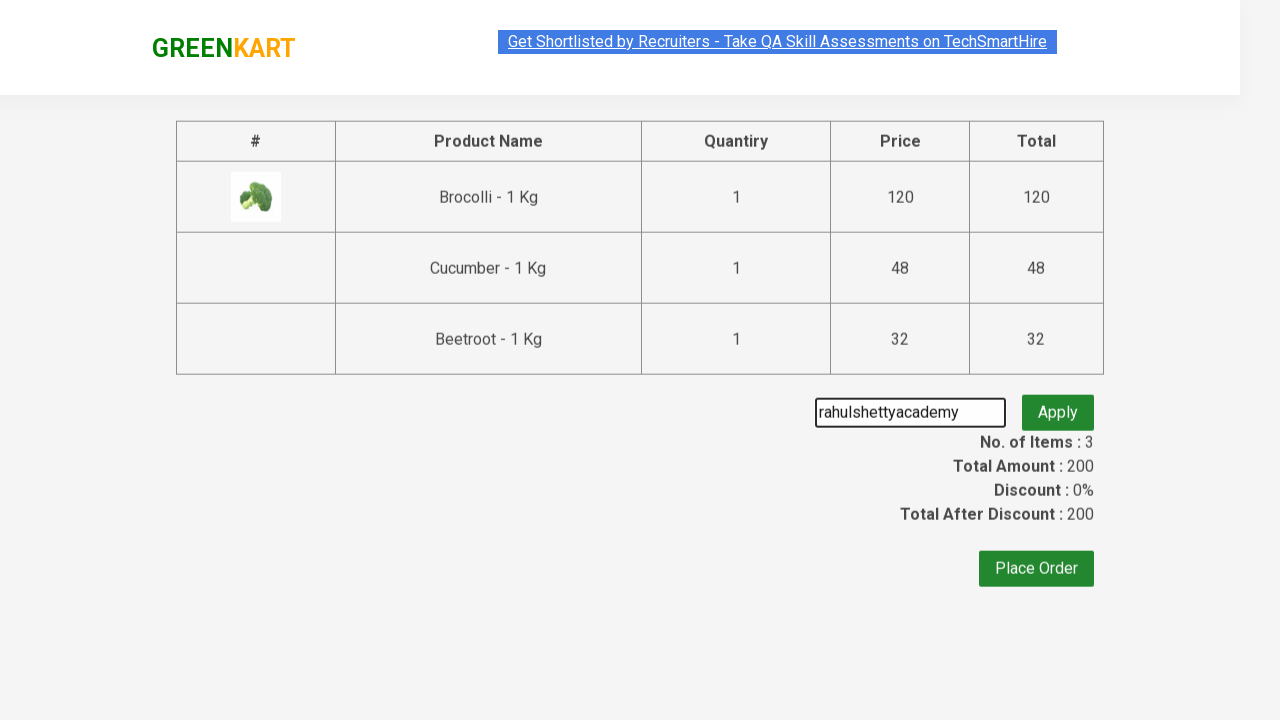

Promo code button became visible
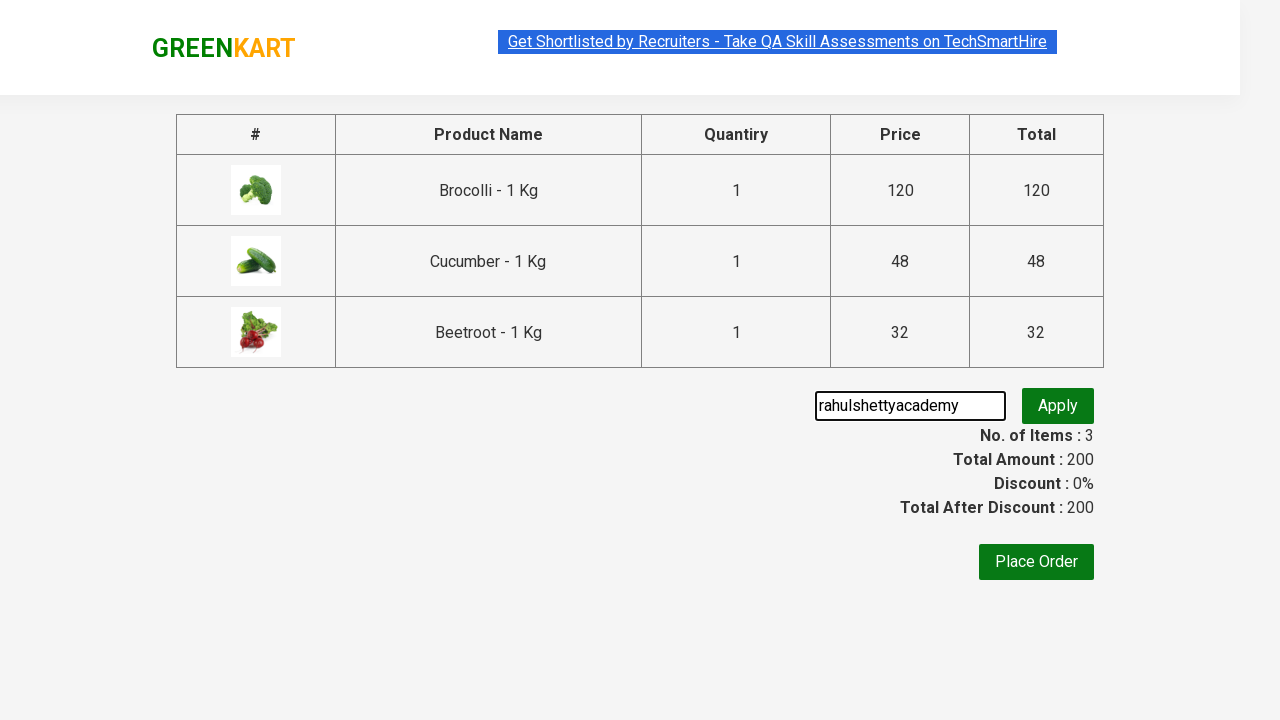

Clicked promo code apply button at (1058, 406) on button.promoBtn
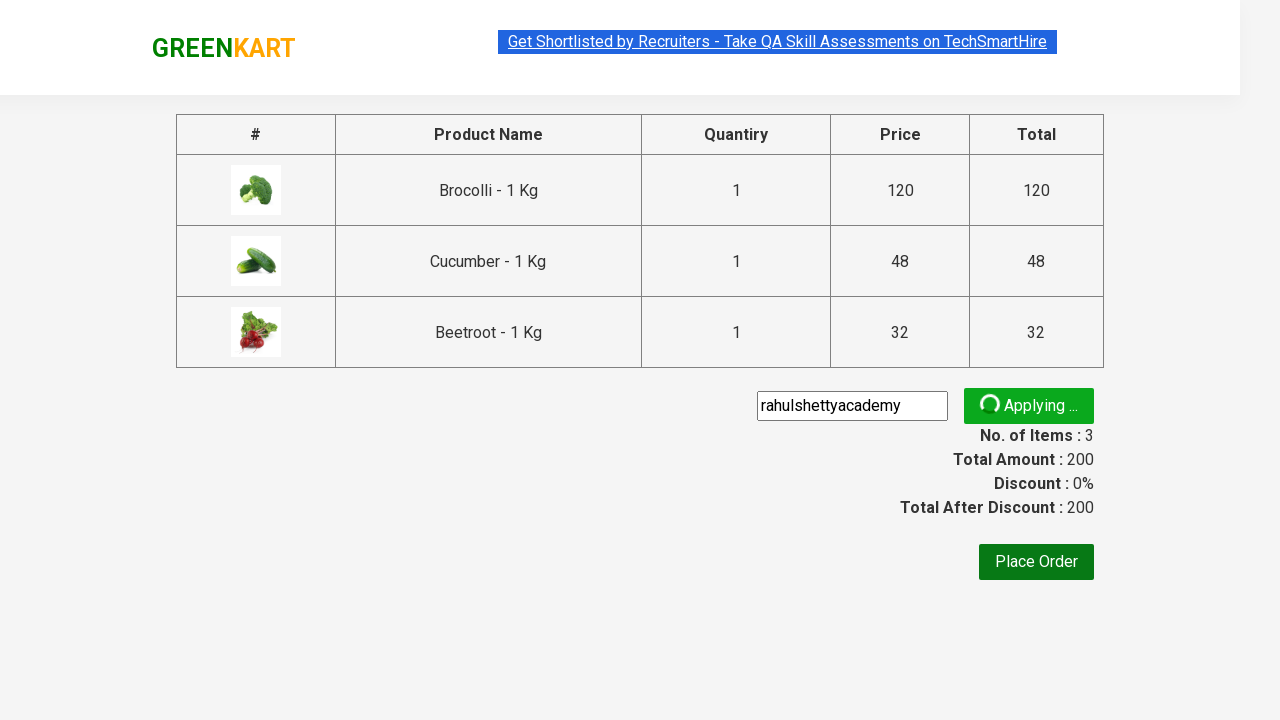

Promo discount confirmation message appeared on the page
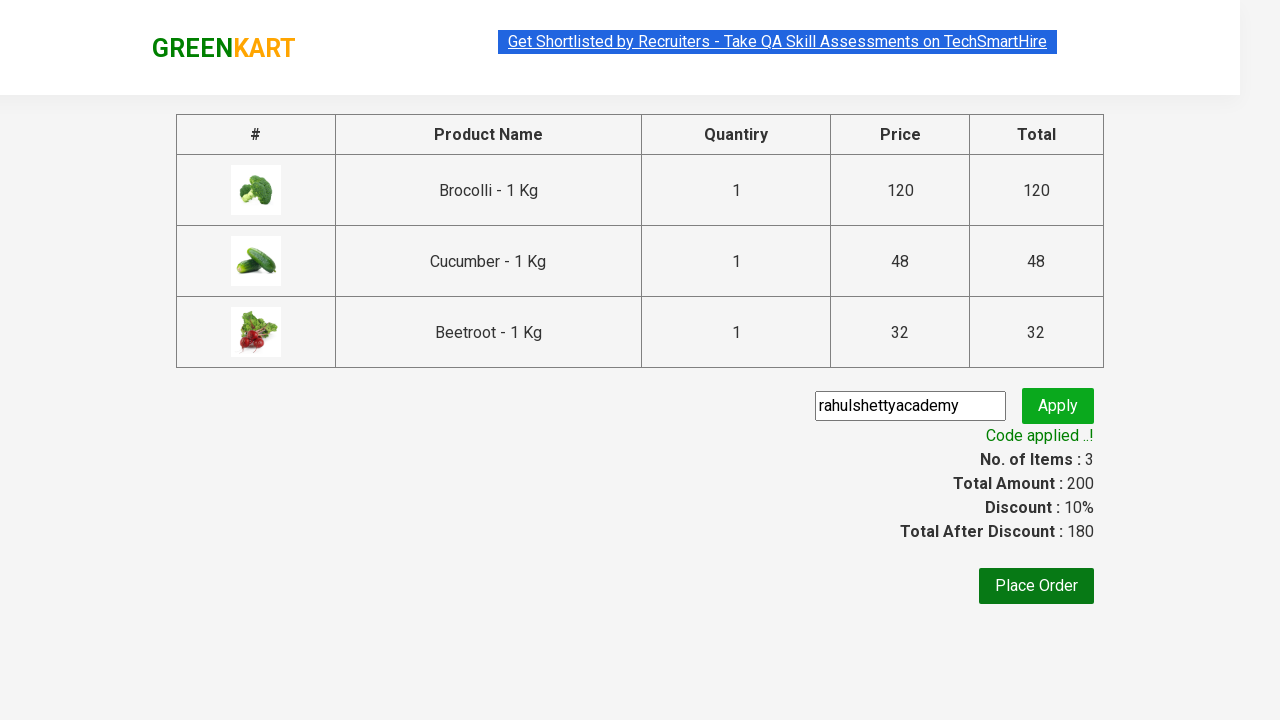

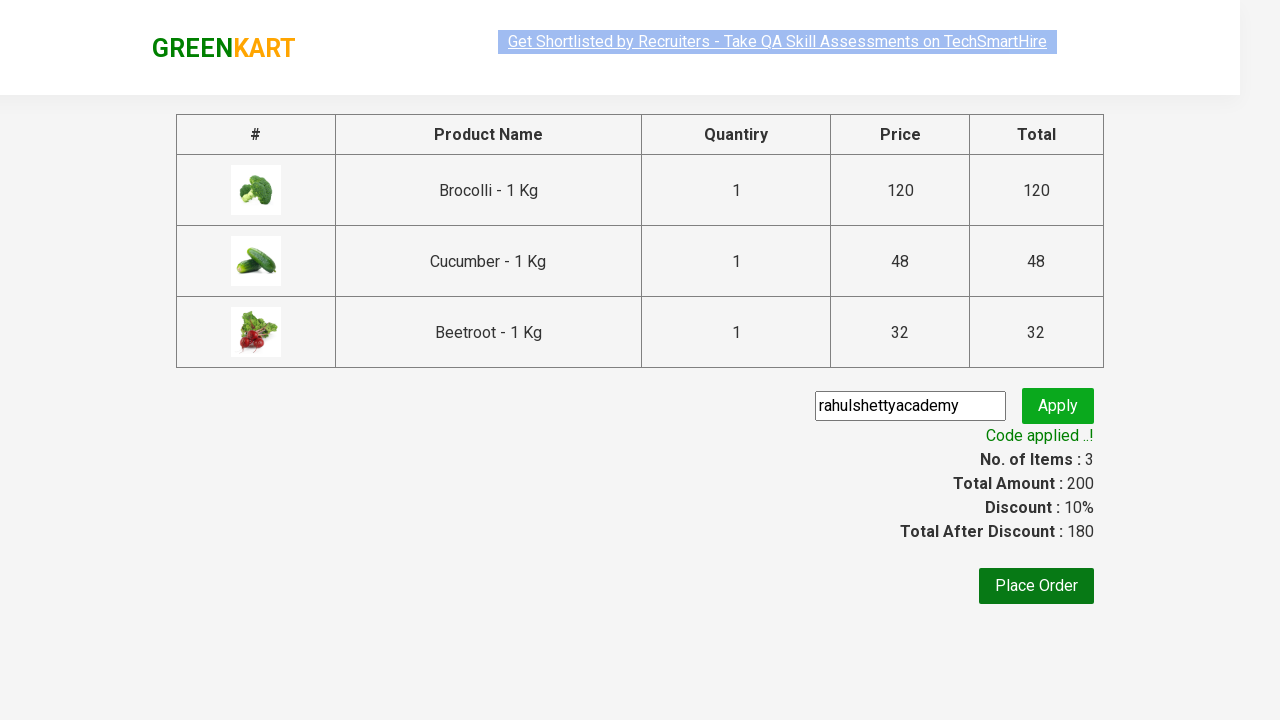